Tests navigation by clicking A/B Testing link, verifying the page title, then navigating back to the home page and verifying its title

Starting URL: https://practice.cydeo.com

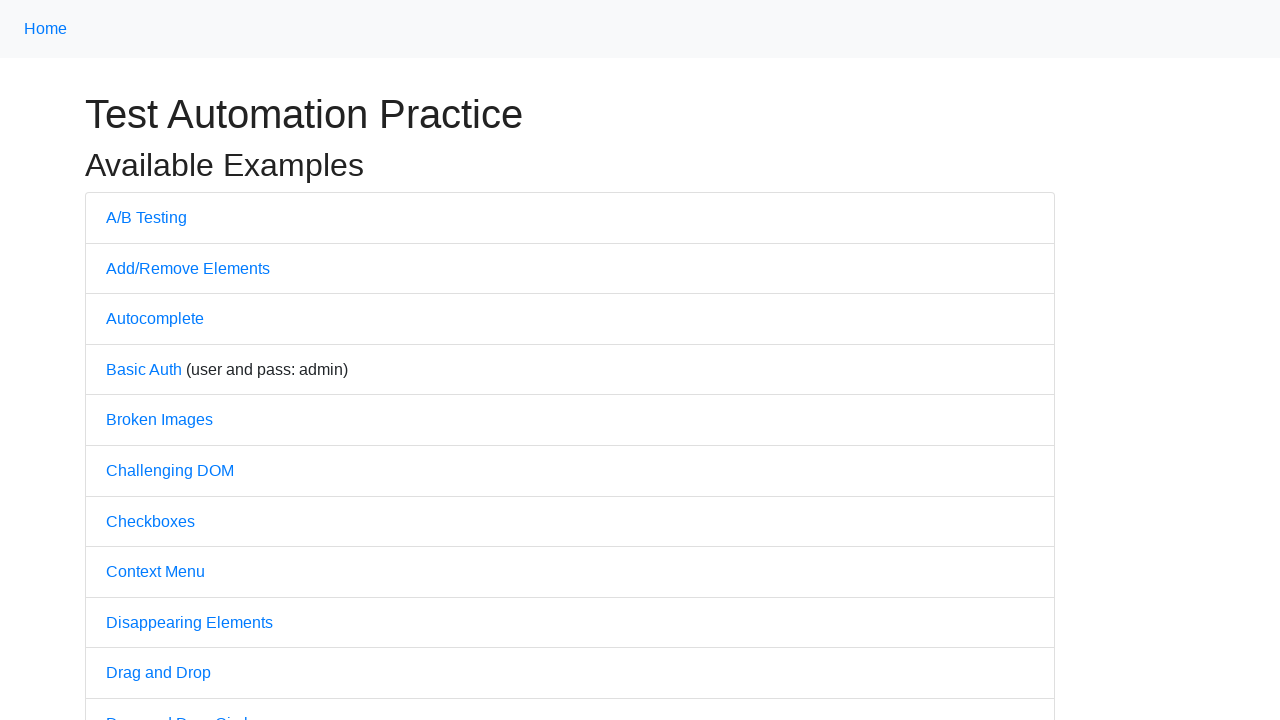

Clicked A/B Testing link at (146, 217) on text=A/B Testing
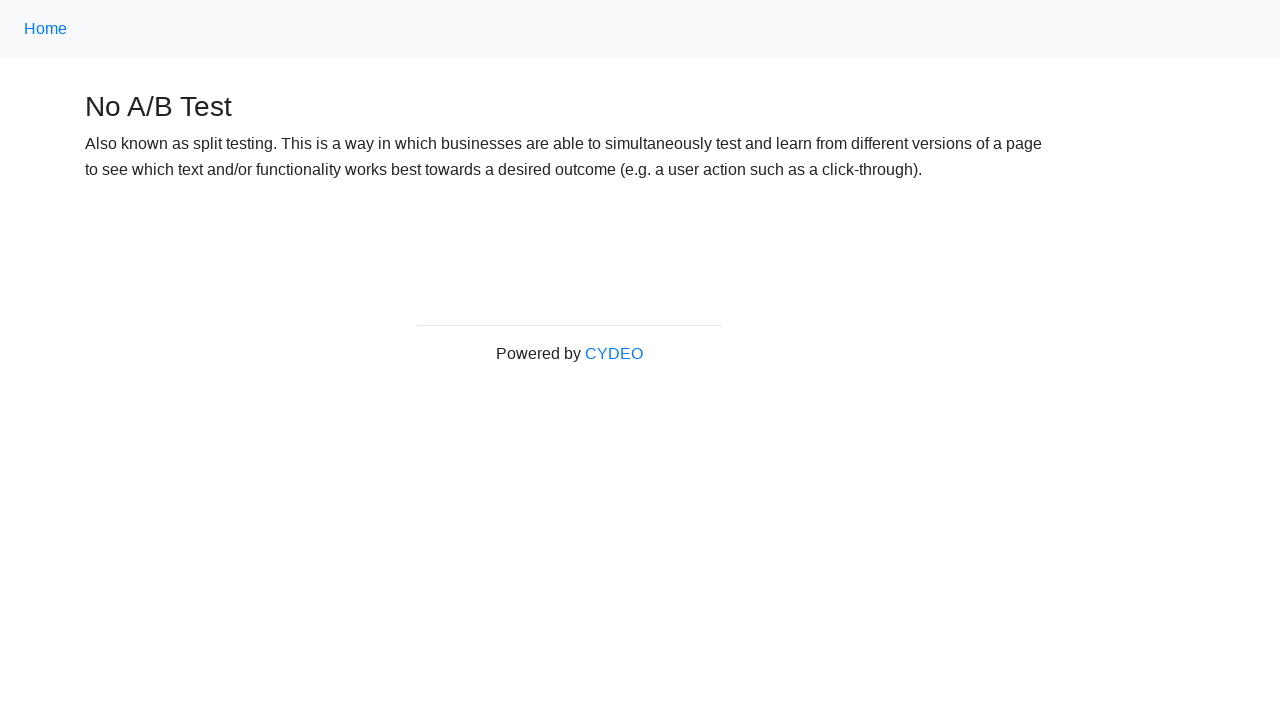

Verified A/B Testing page title is 'No A/B Test'
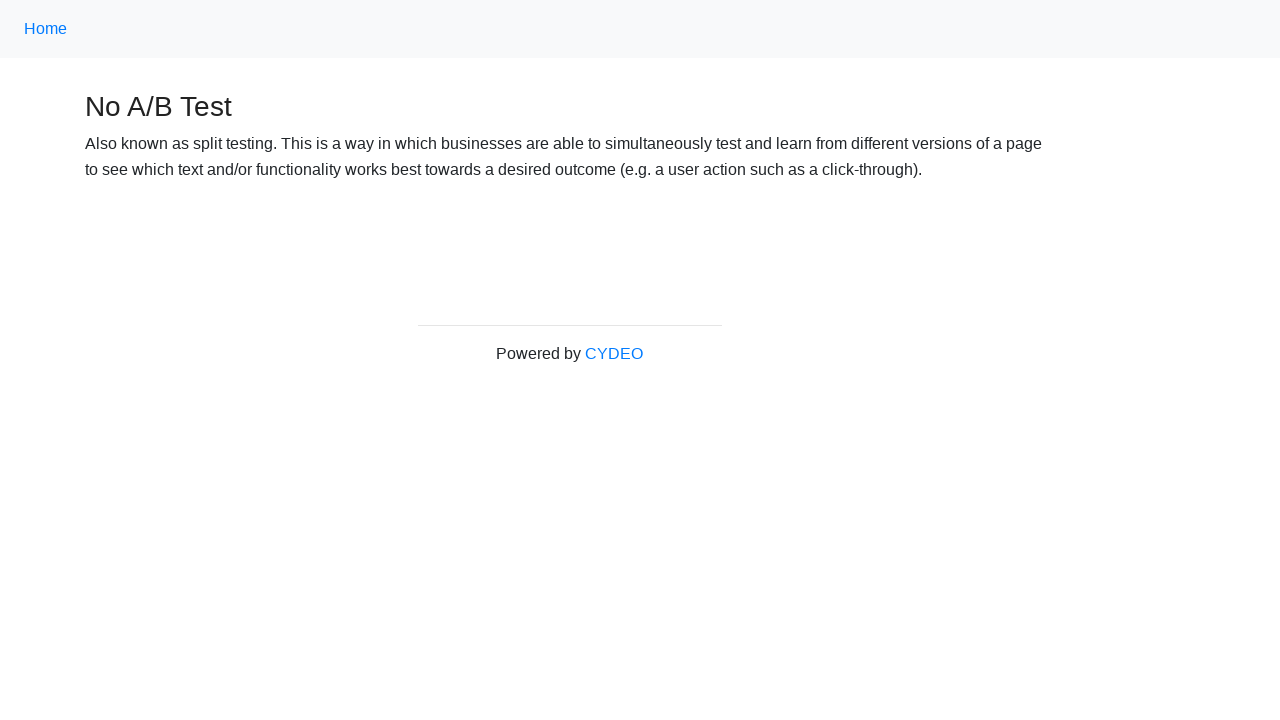

Navigated back to home page
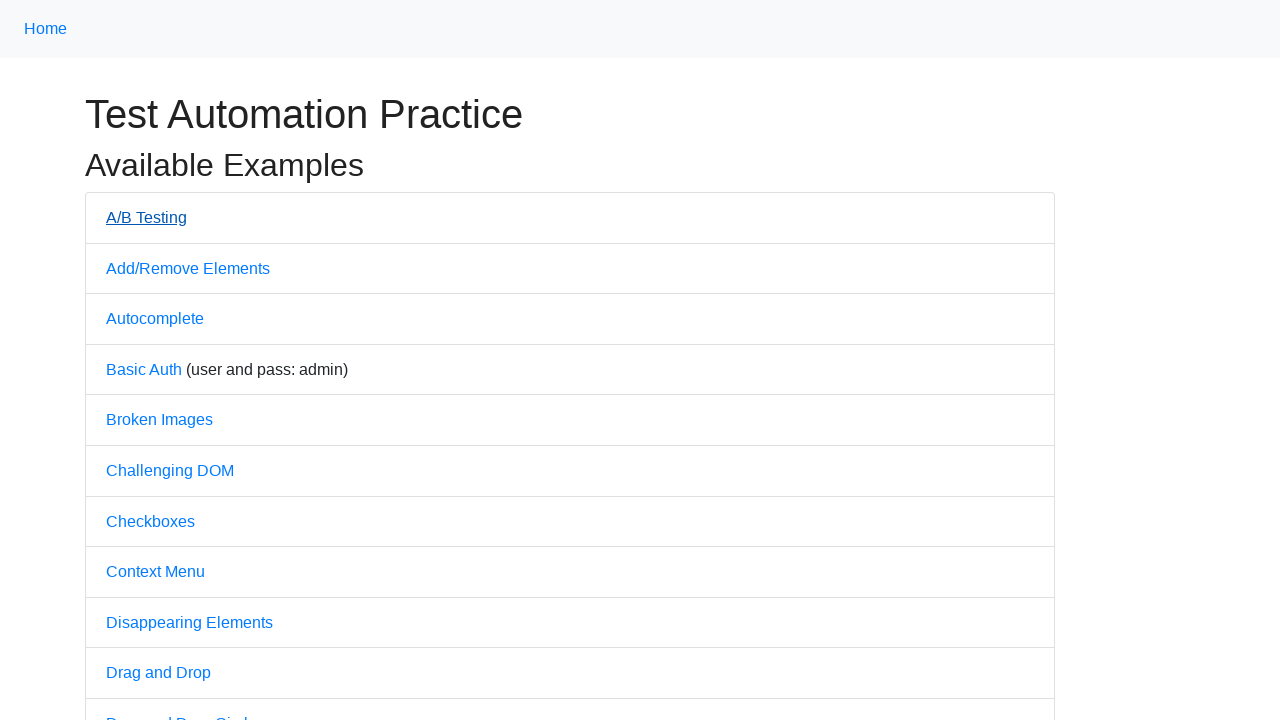

Verified home page title is 'Practice'
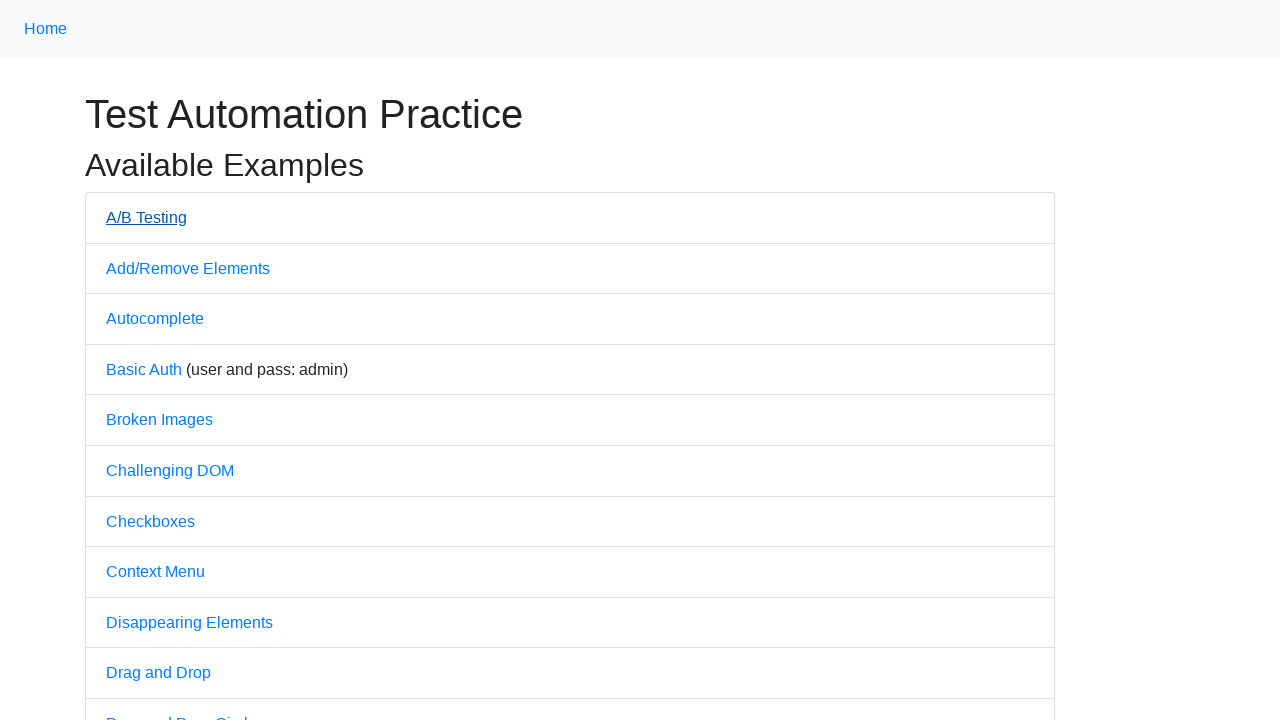

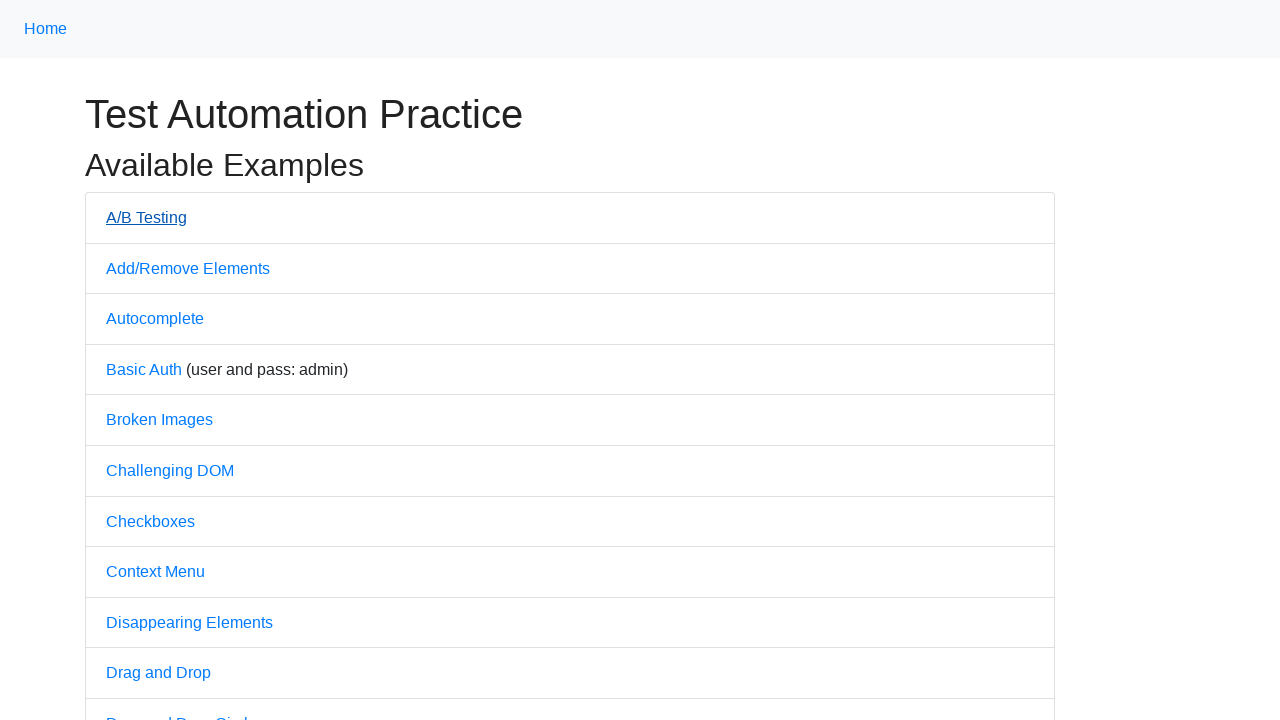